Tests handling of confirmation alerts by clicking a button that triggers a confirm dialog and dismissing it

Starting URL: https://demoqa.com/alerts

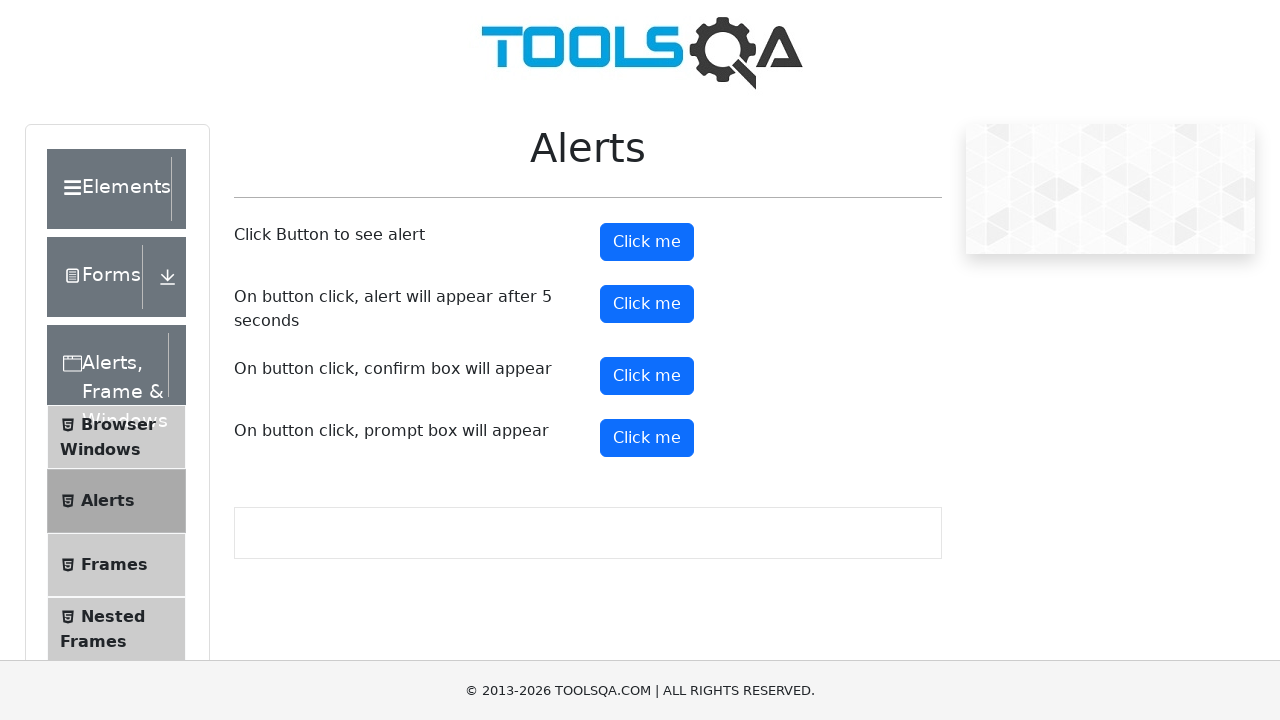

Set up dialog handler to dismiss confirmation alerts
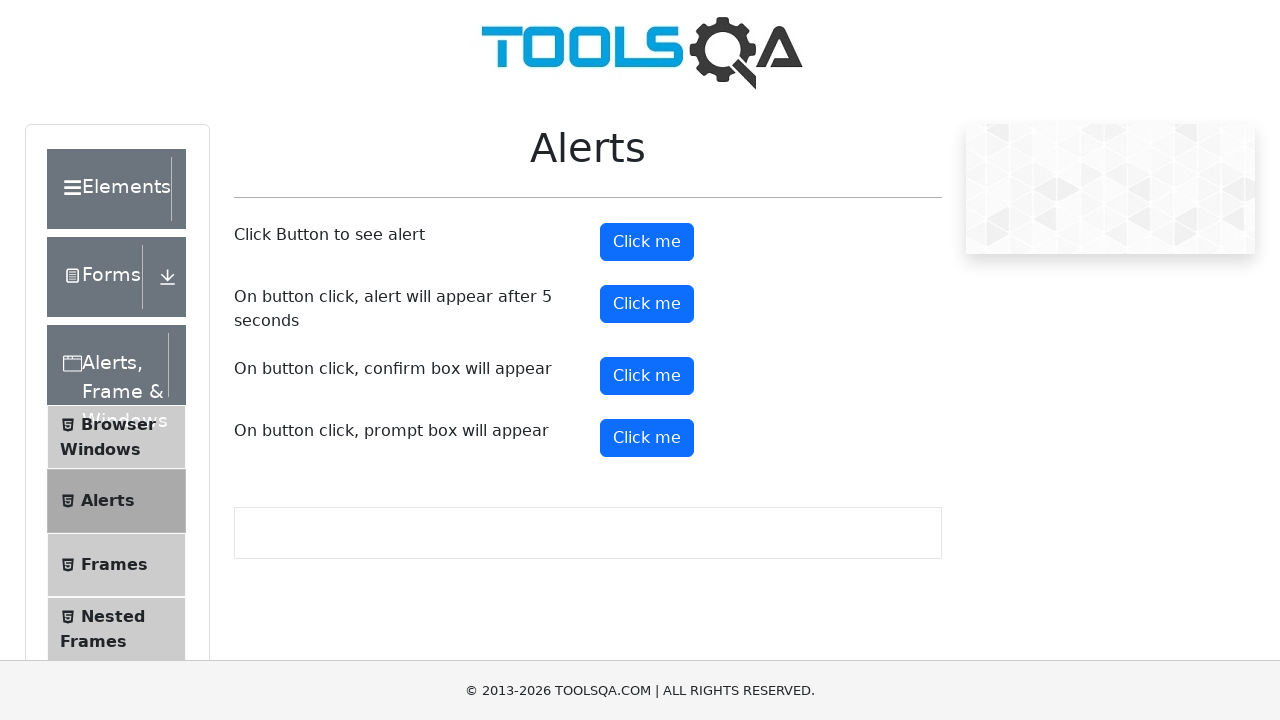

Clicked confirm button to trigger confirmation alert at (647, 376) on button#confirmButton
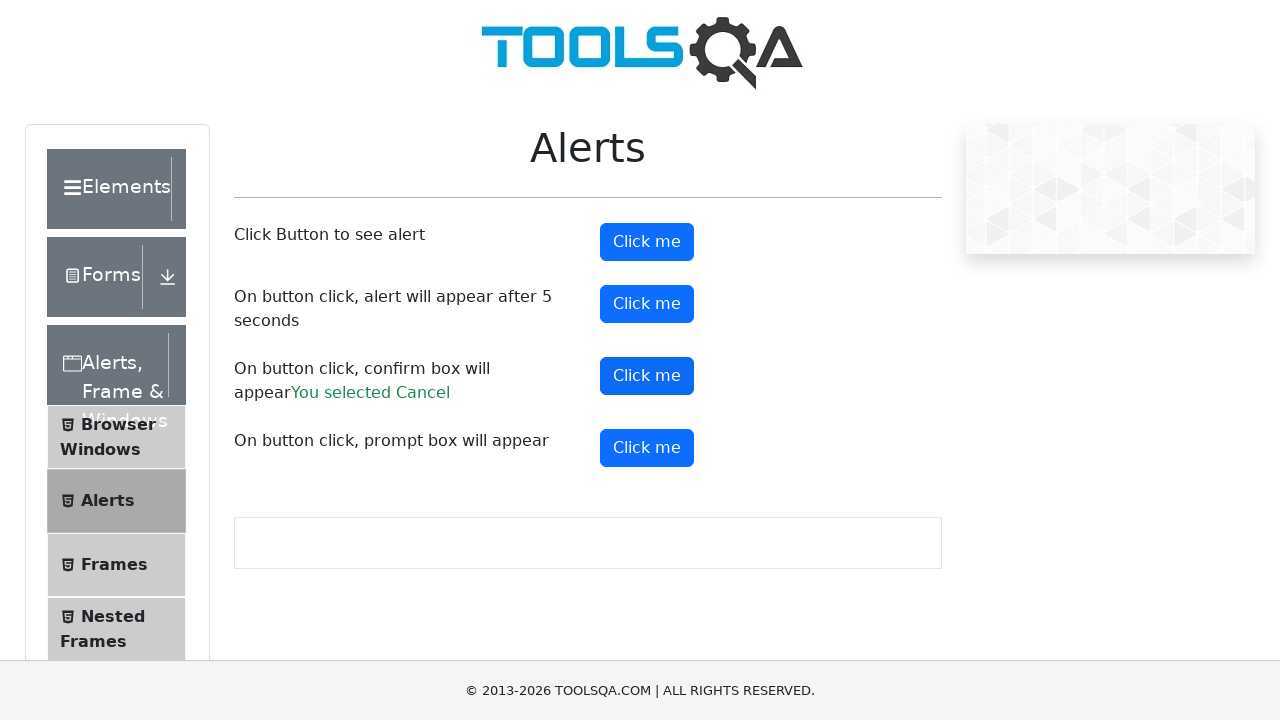

Waited for confirmation alert to be dismissed
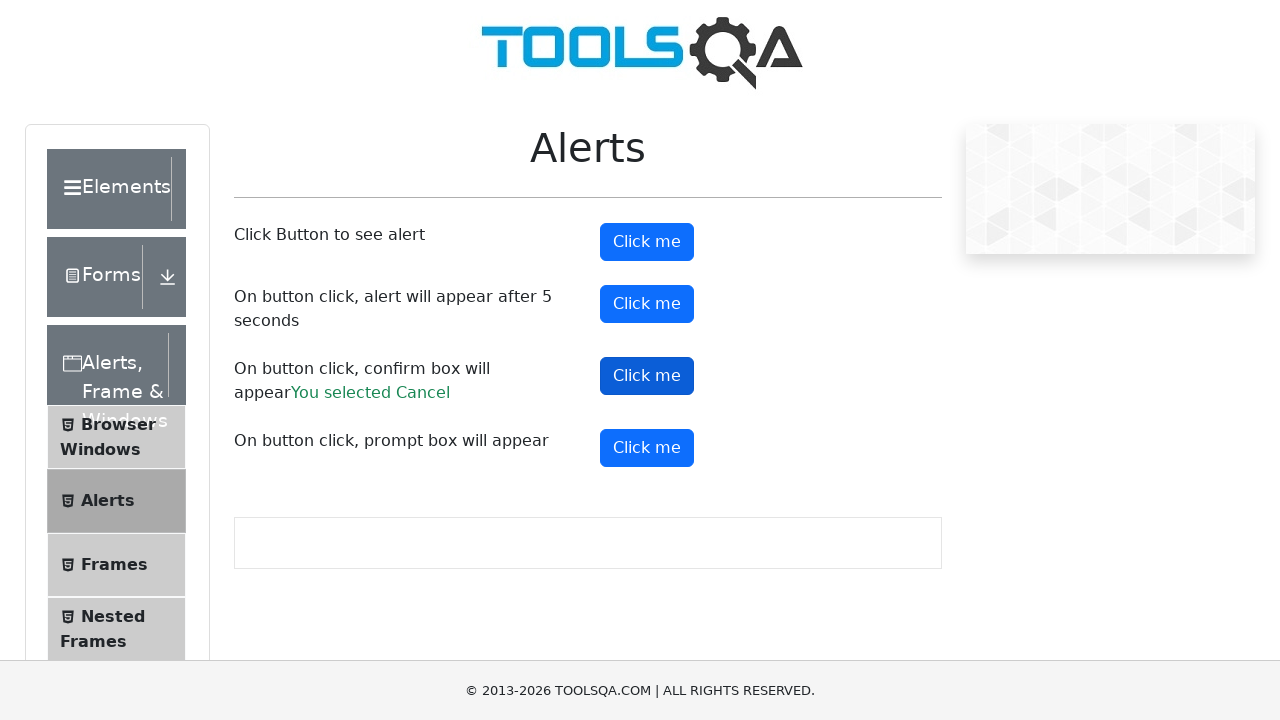

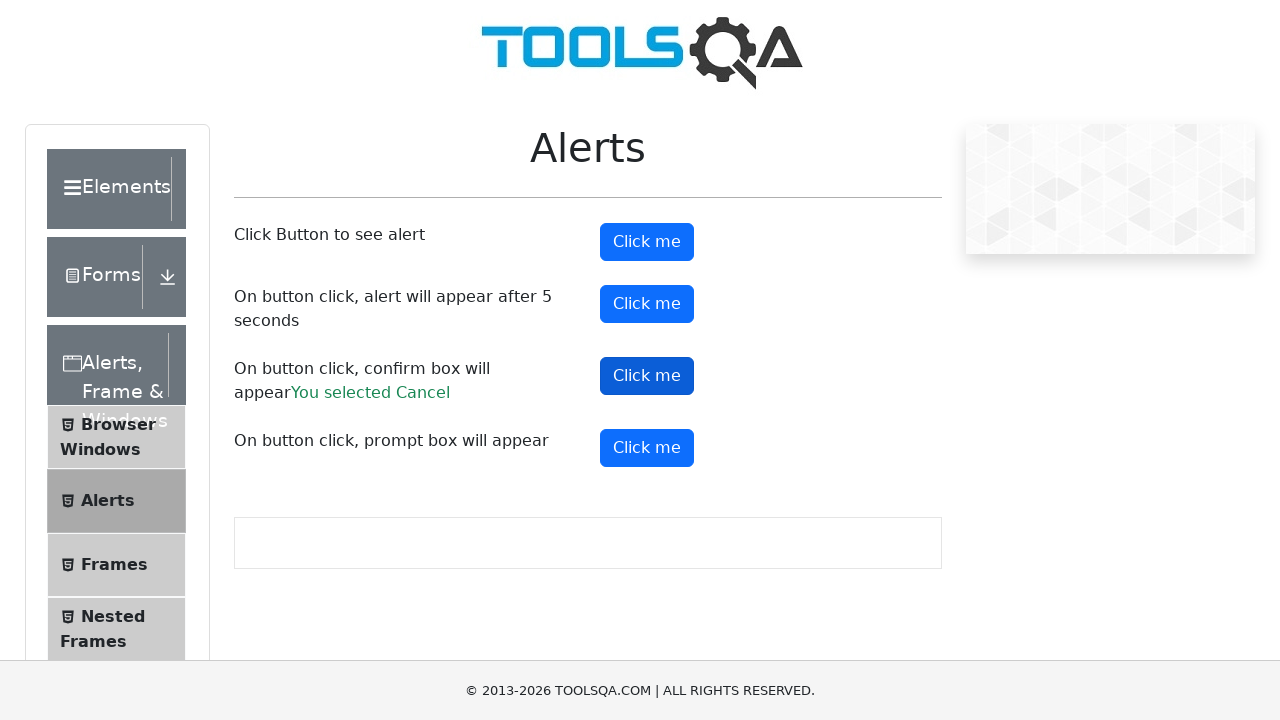